Tests JavaScript alert handling by clicking a button that triggers an alert popup, retrieving the alert text, and accepting/dismissing the alert dialog.

Starting URL: http://www.tizag.com/javascriptT/javascriptalert.php

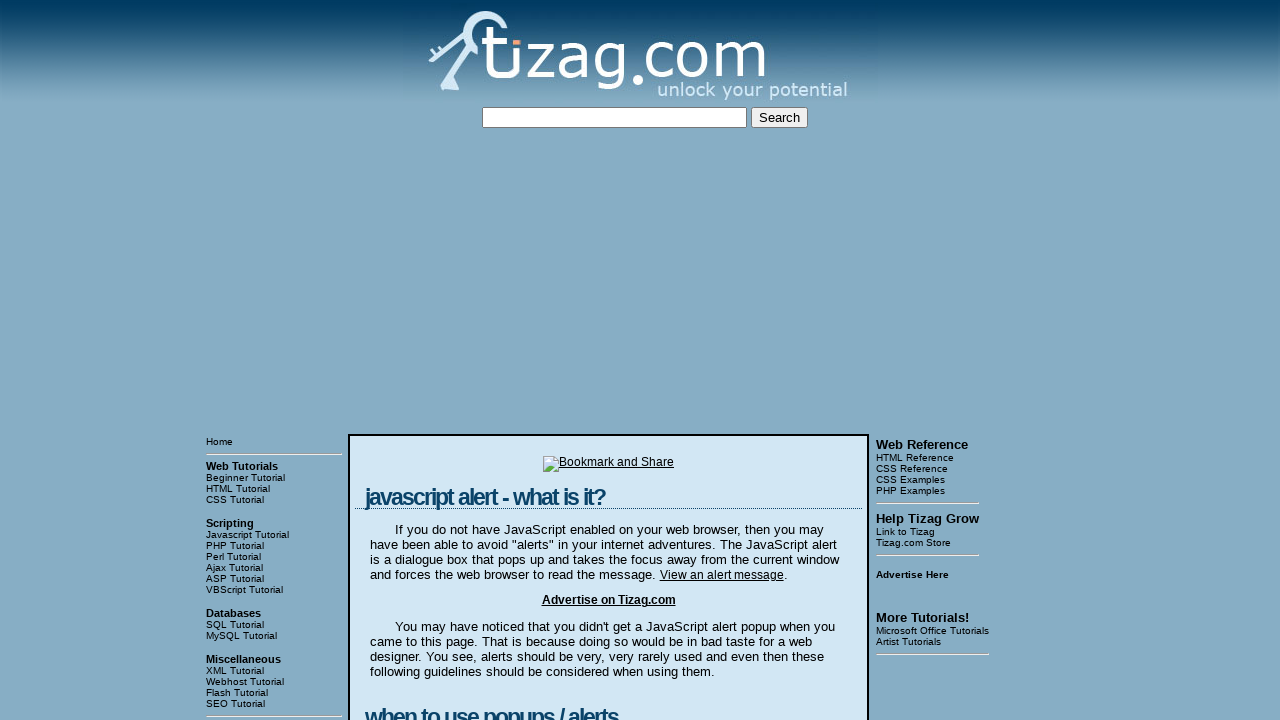

Clicked button to trigger JavaScript alert at (428, 361) on xpath=//html[1]/body[1]/table[3]/tbody[1]/tr[1]/td[2]/table[1]/tbody[1]/tr[1]/td
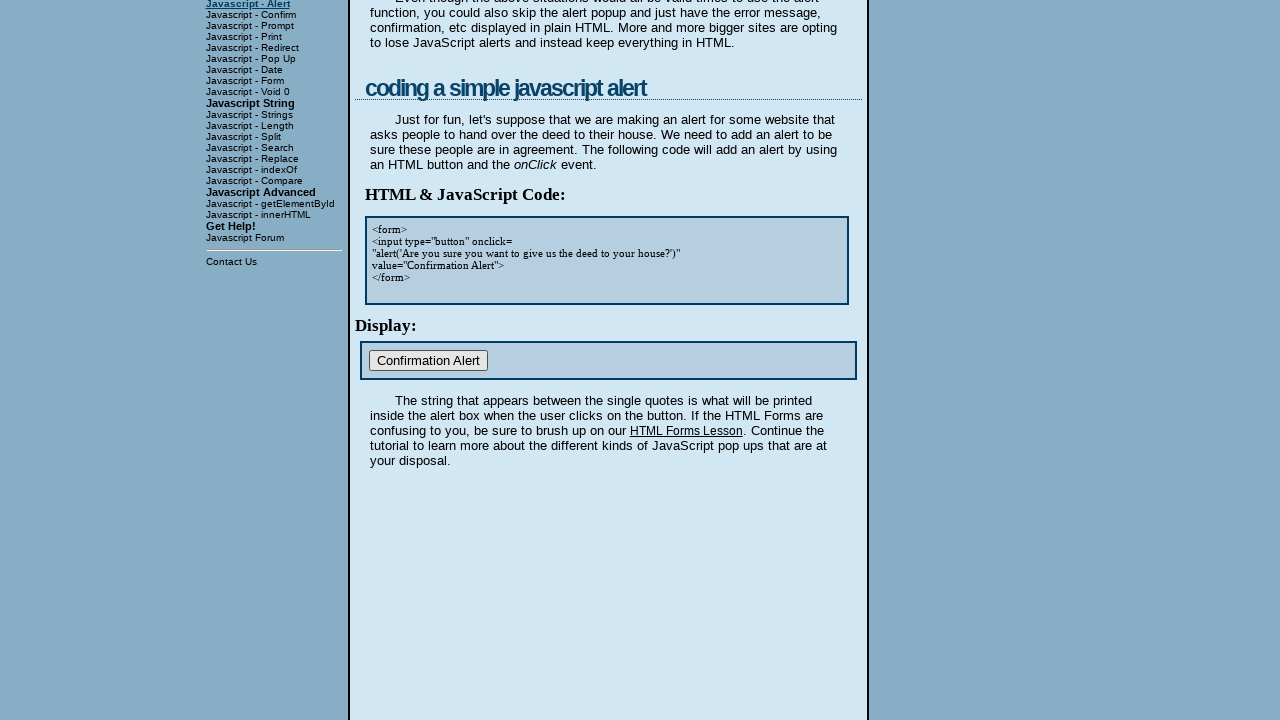

Set up dialog listener to accept alert
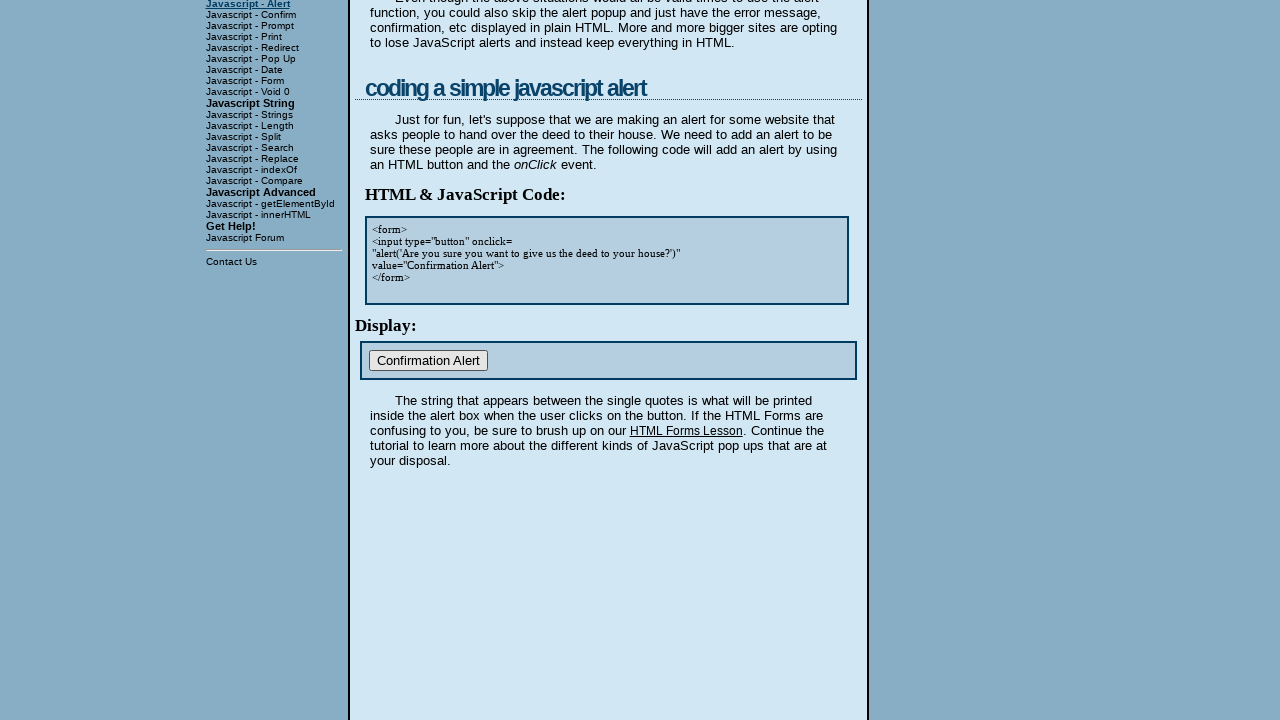

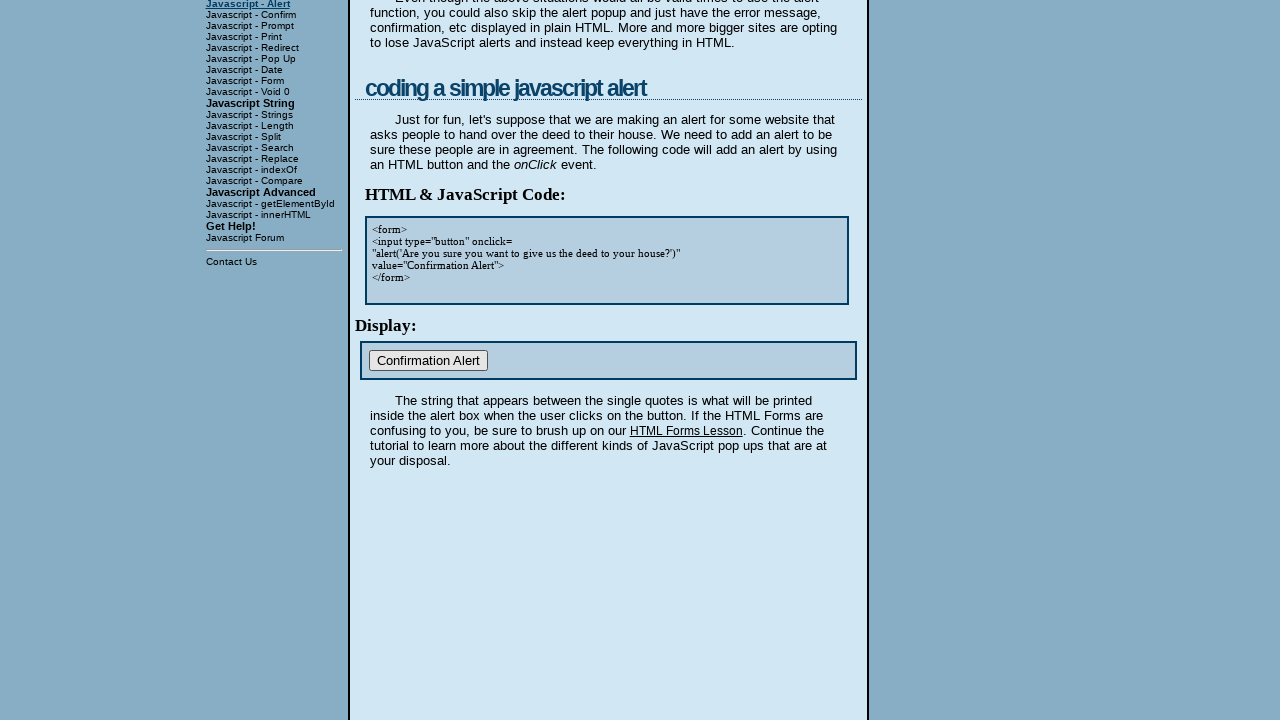